Tests browser navigation methods by clicking a link, navigating back, forward, and refreshing the page

Starting URL: https://testautomationpractice.blogspot.com/

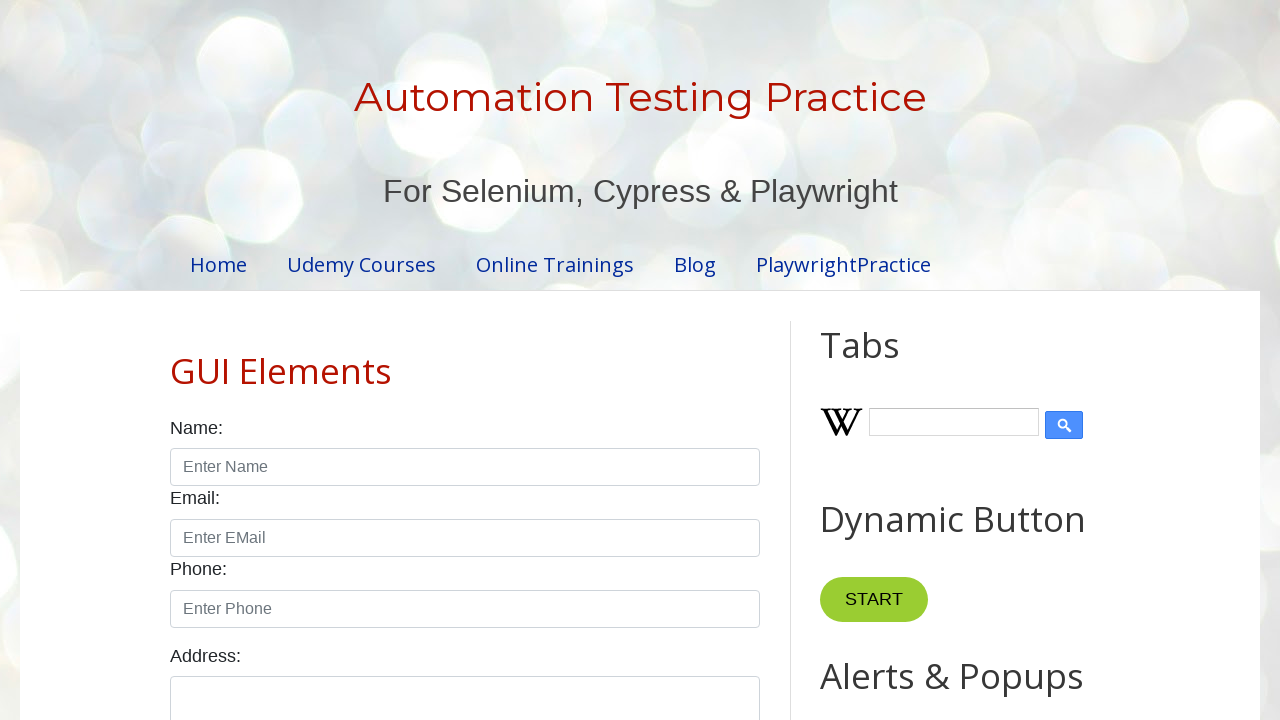

Clicked on 'Udemy Courses' link at (362, 264) on text=Udemy Courses
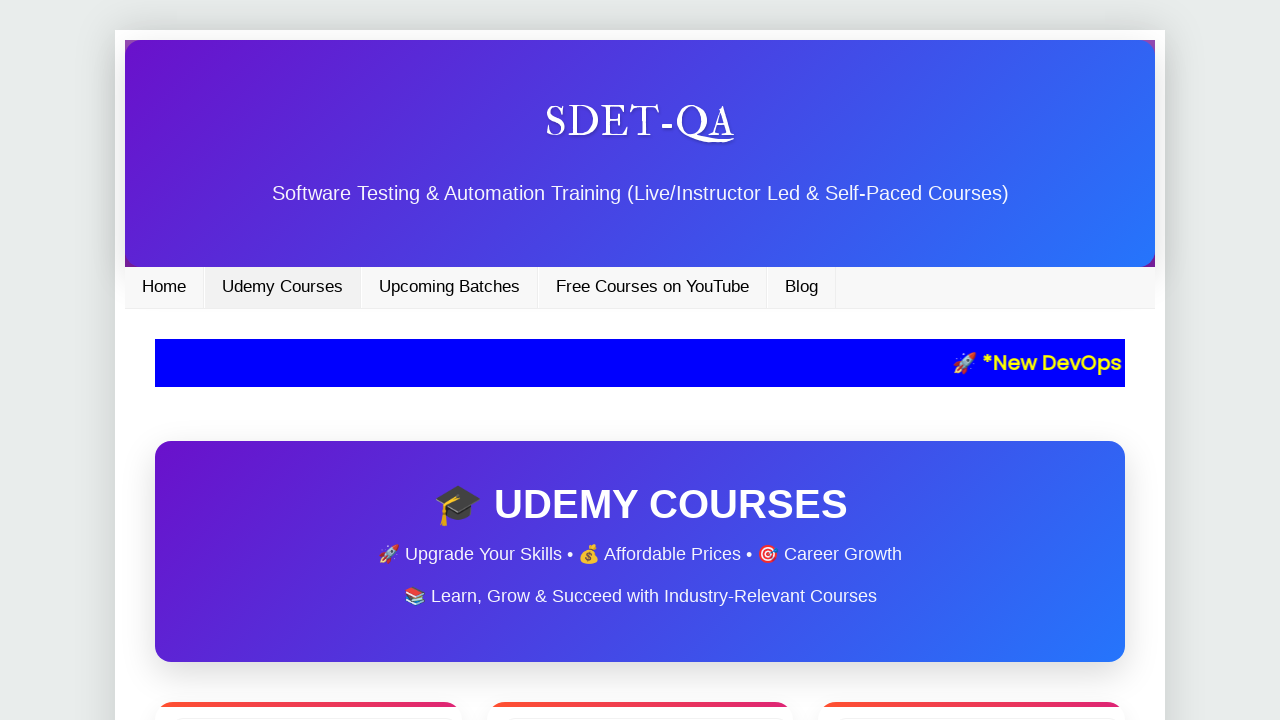

Navigated back to previous page
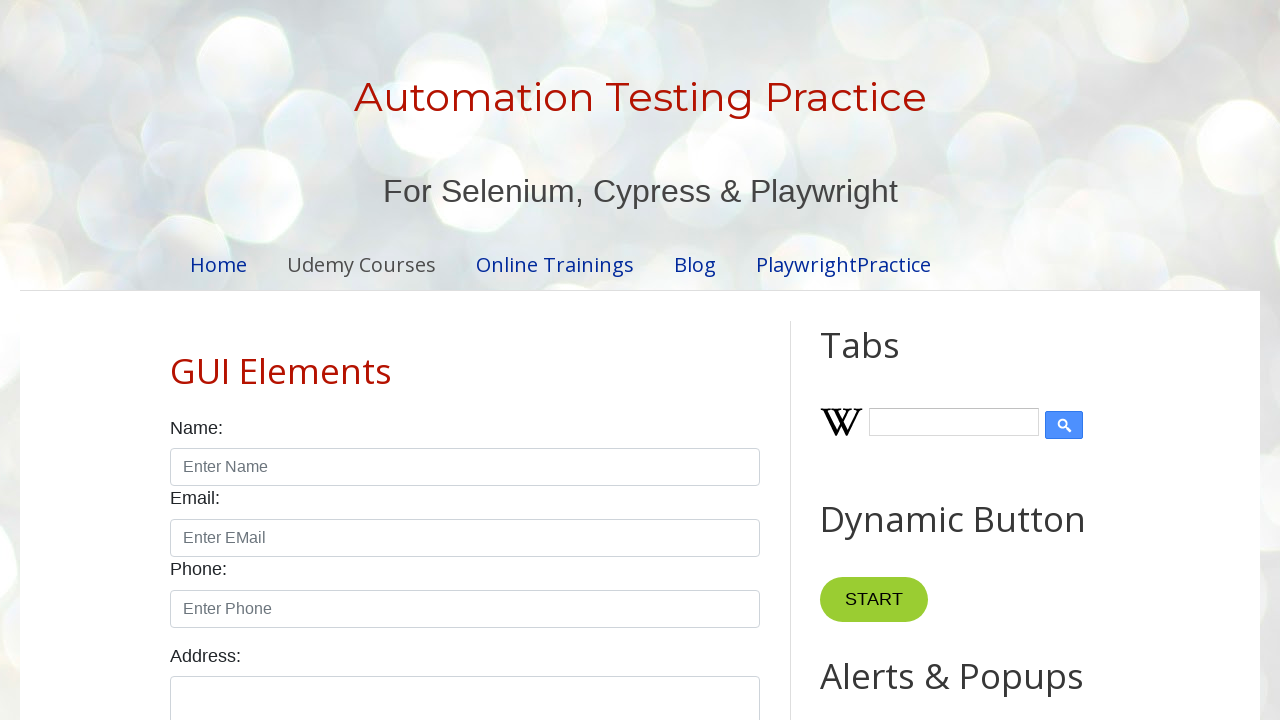

Navigated forward to next page
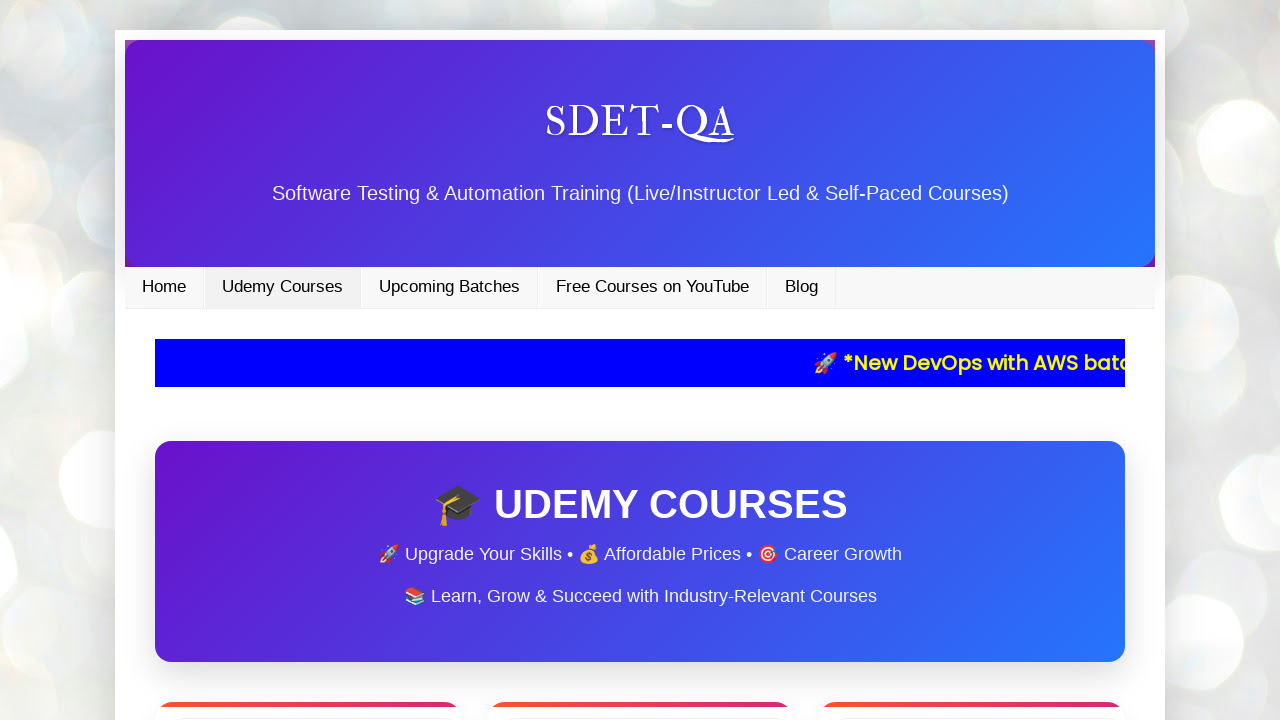

Refreshed the page
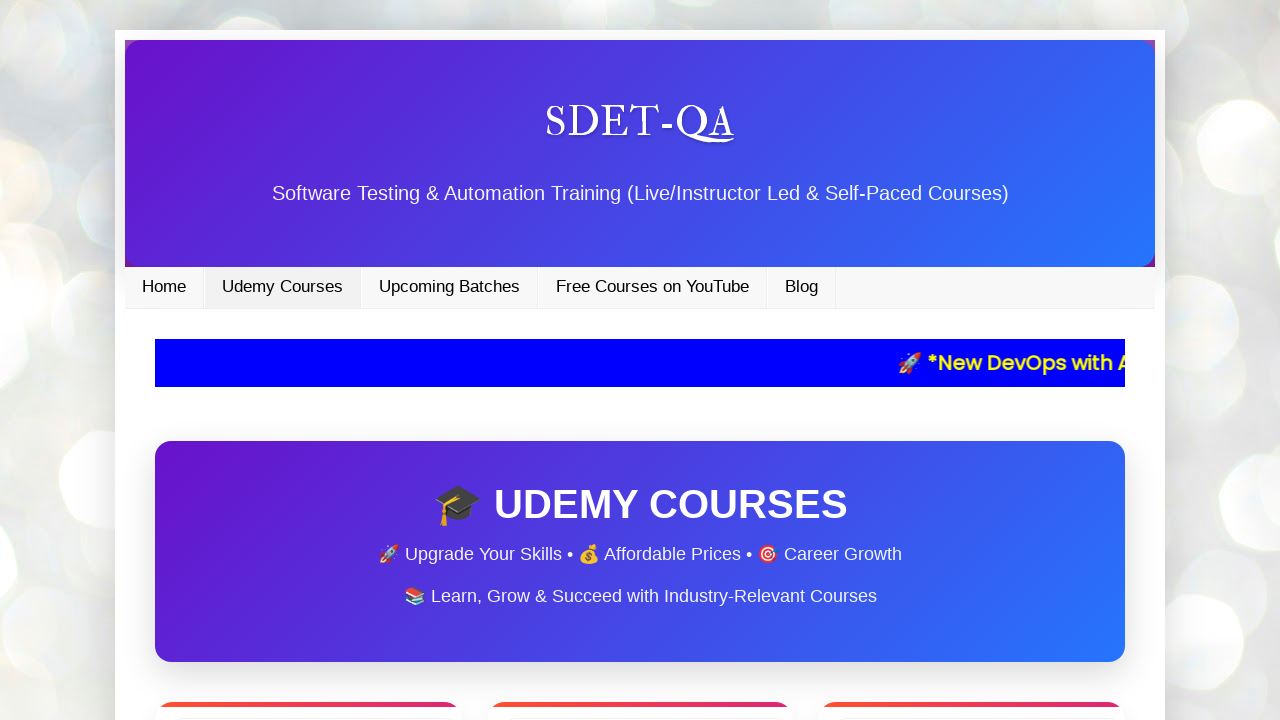

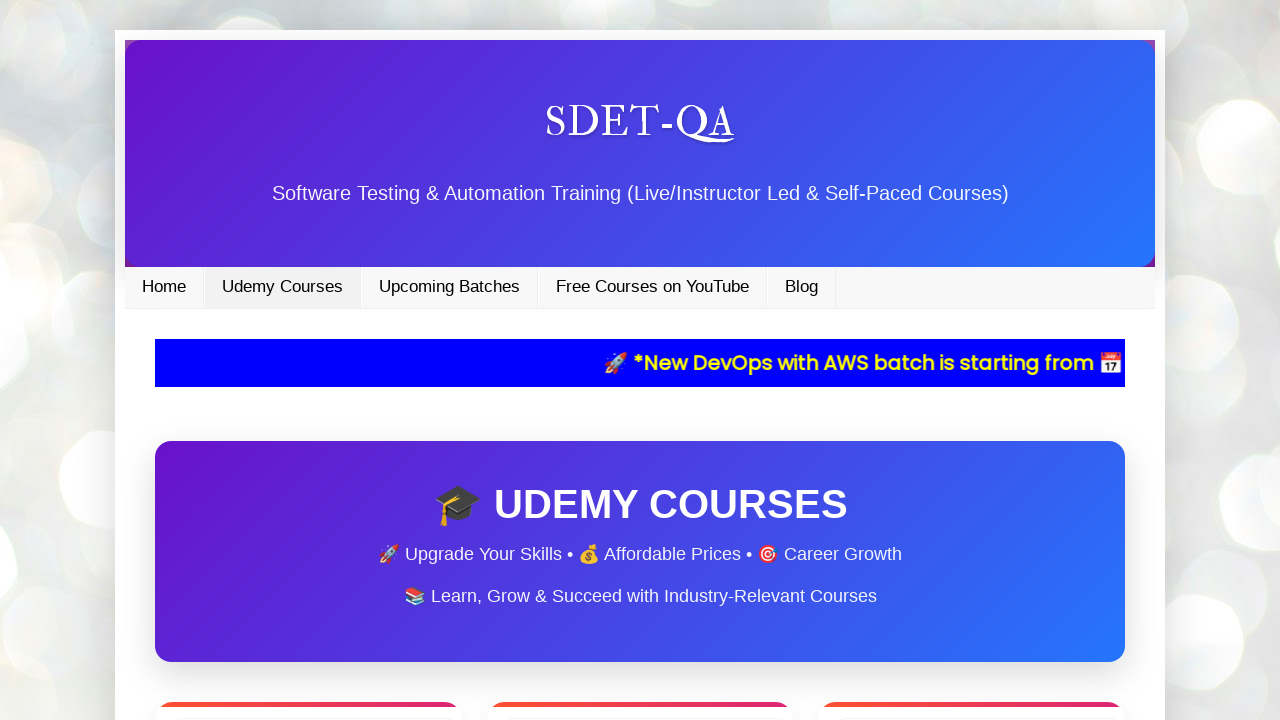